Tests dropdown selection functionality by selecting options using different methods (visible text and value) and verifying the selections

Starting URL: https://the-internet.herokuapp.com/dropdown

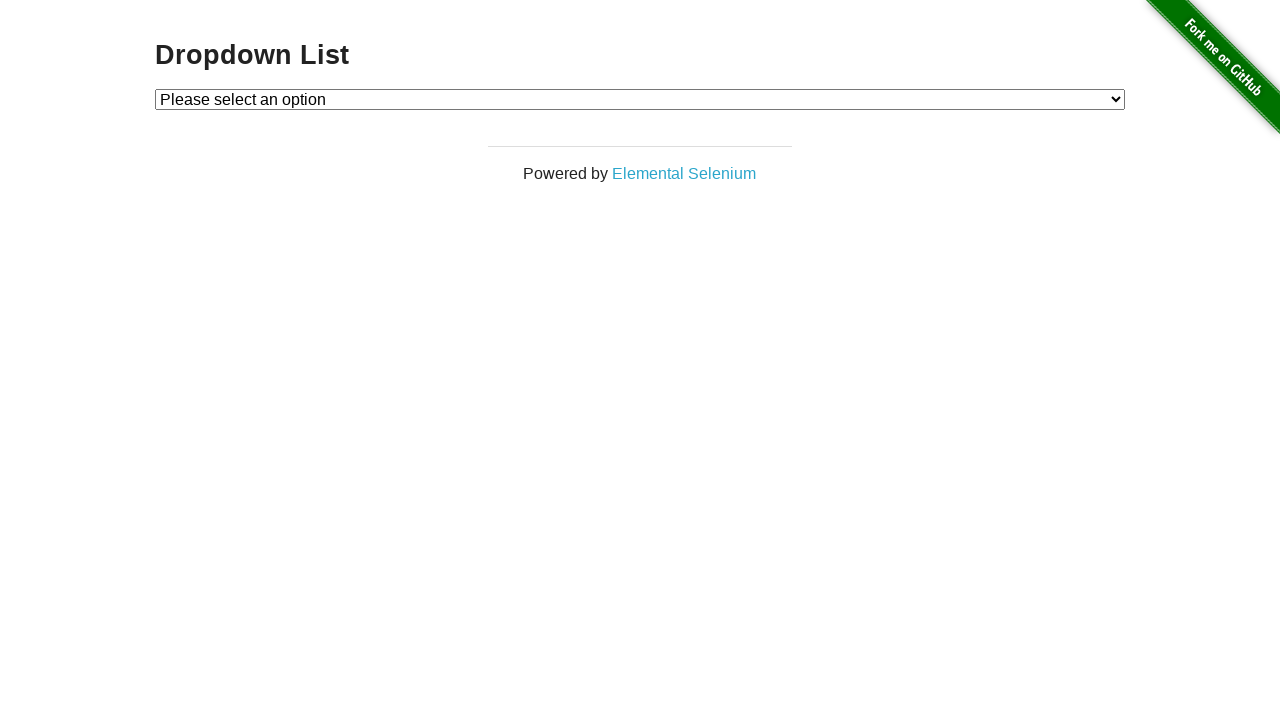

Selected 'Option 2' from dropdown using visible text on #dropdown
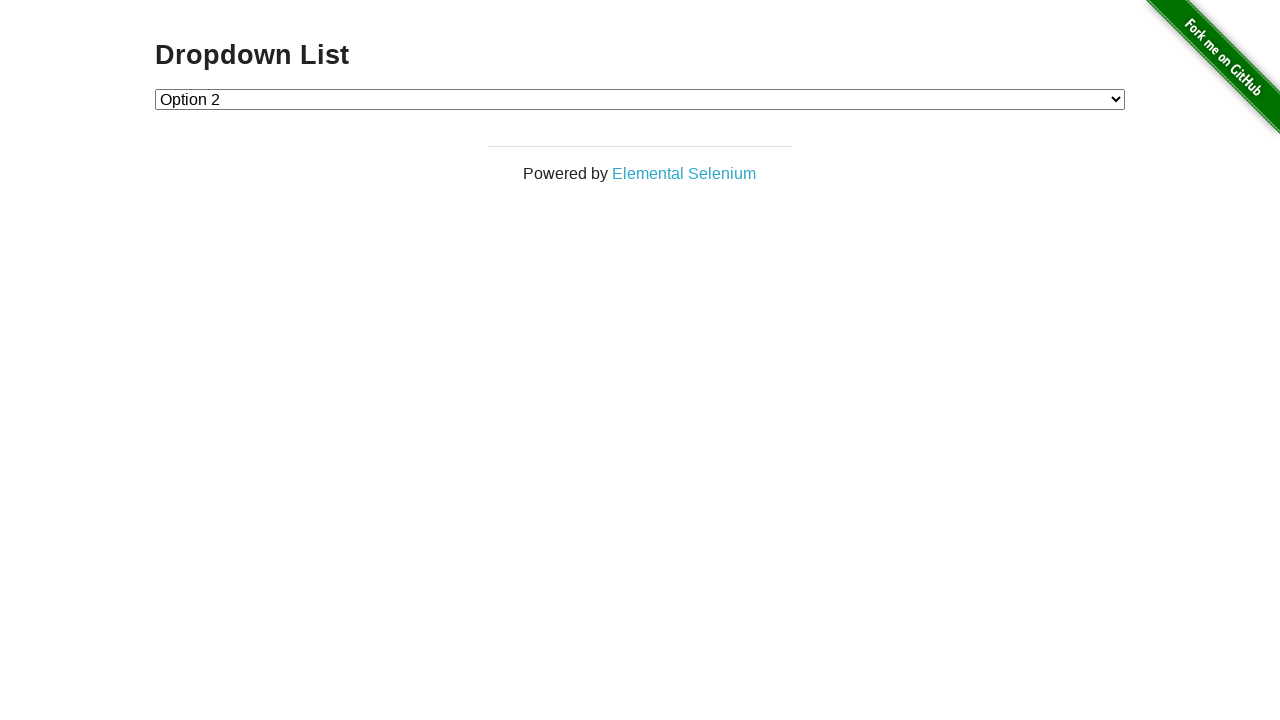

Retrieved dropdown value to verify selection
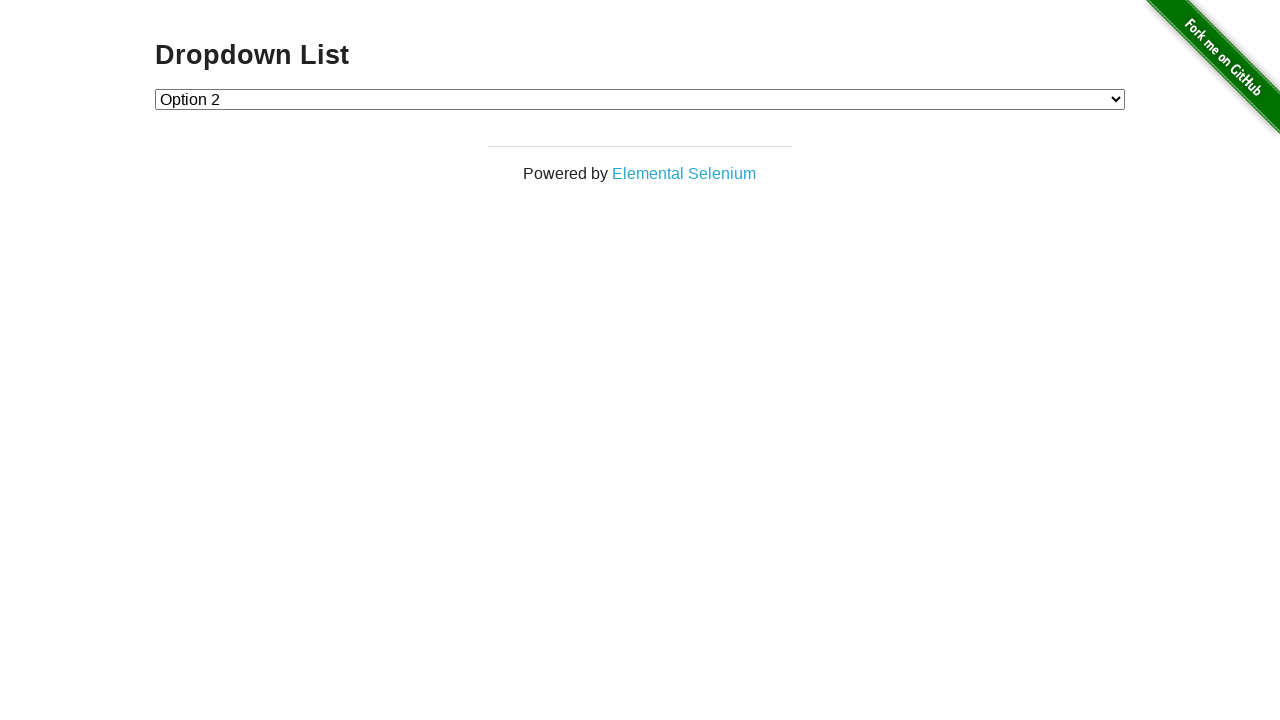

Asserted that dropdown value is '2' after selecting Option 2
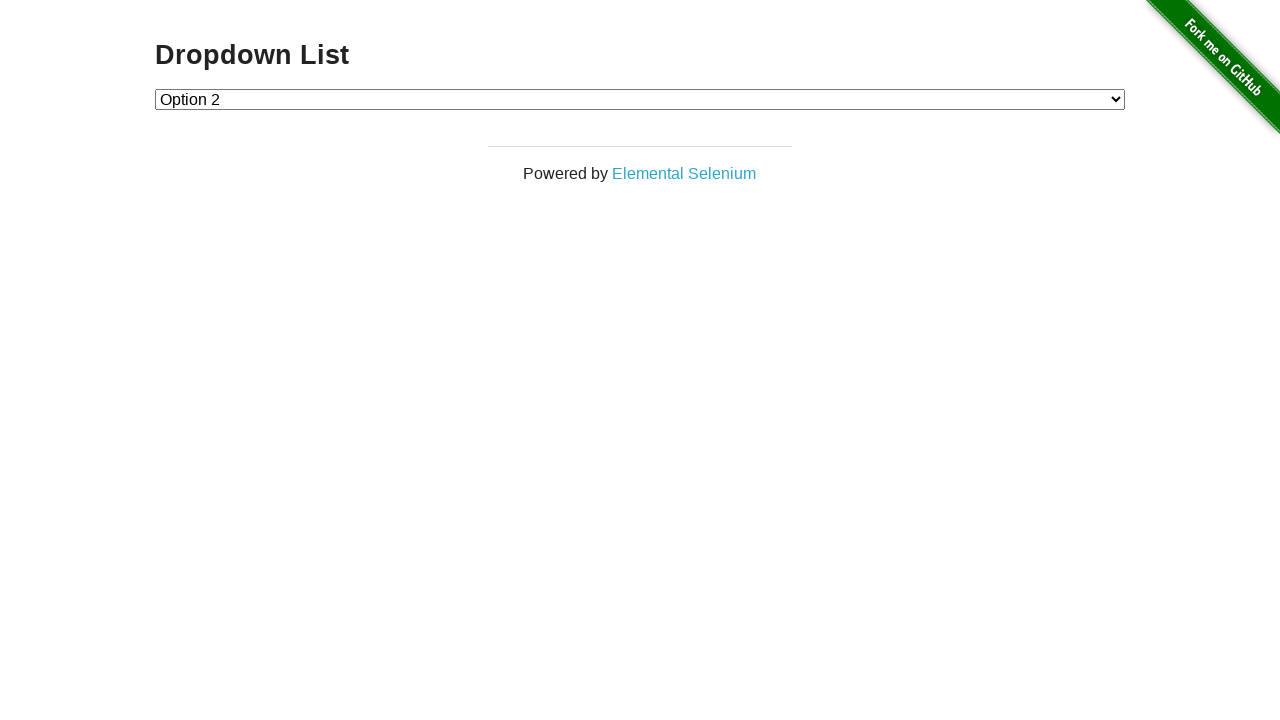

Waited 3 seconds
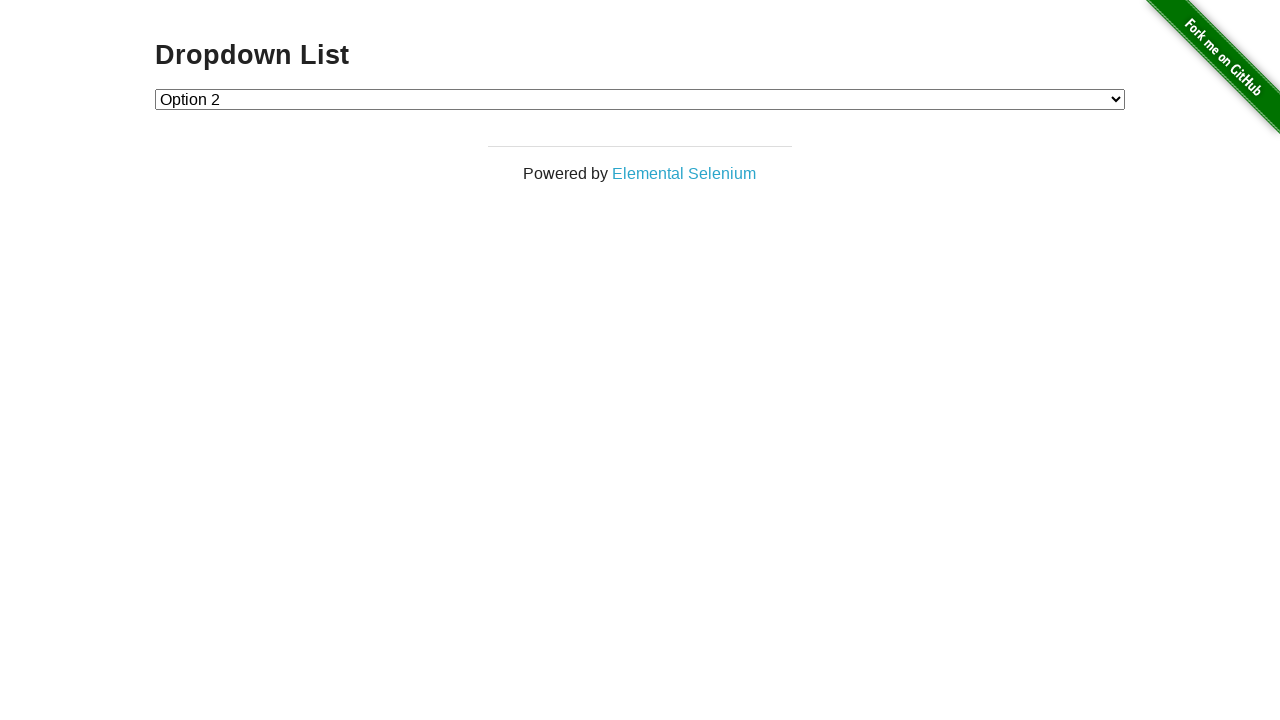

Selected option with value '1' from dropdown on #dropdown
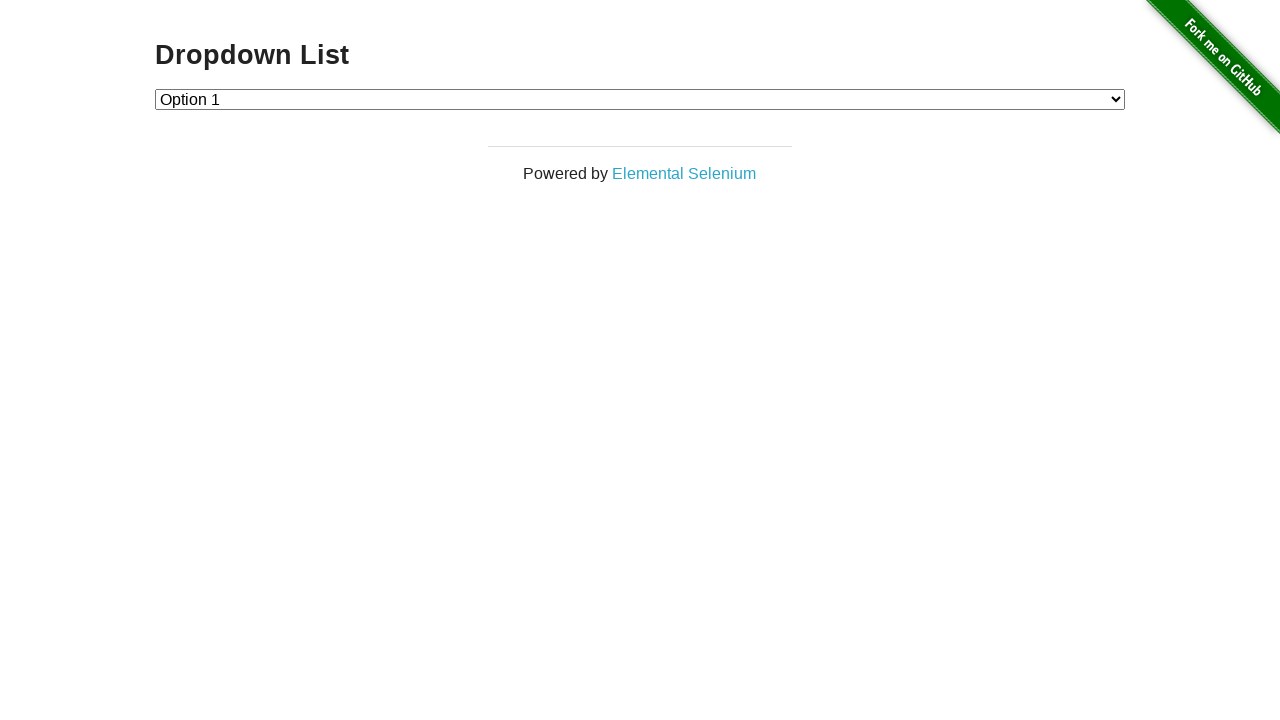

Retrieved text content of selected dropdown option
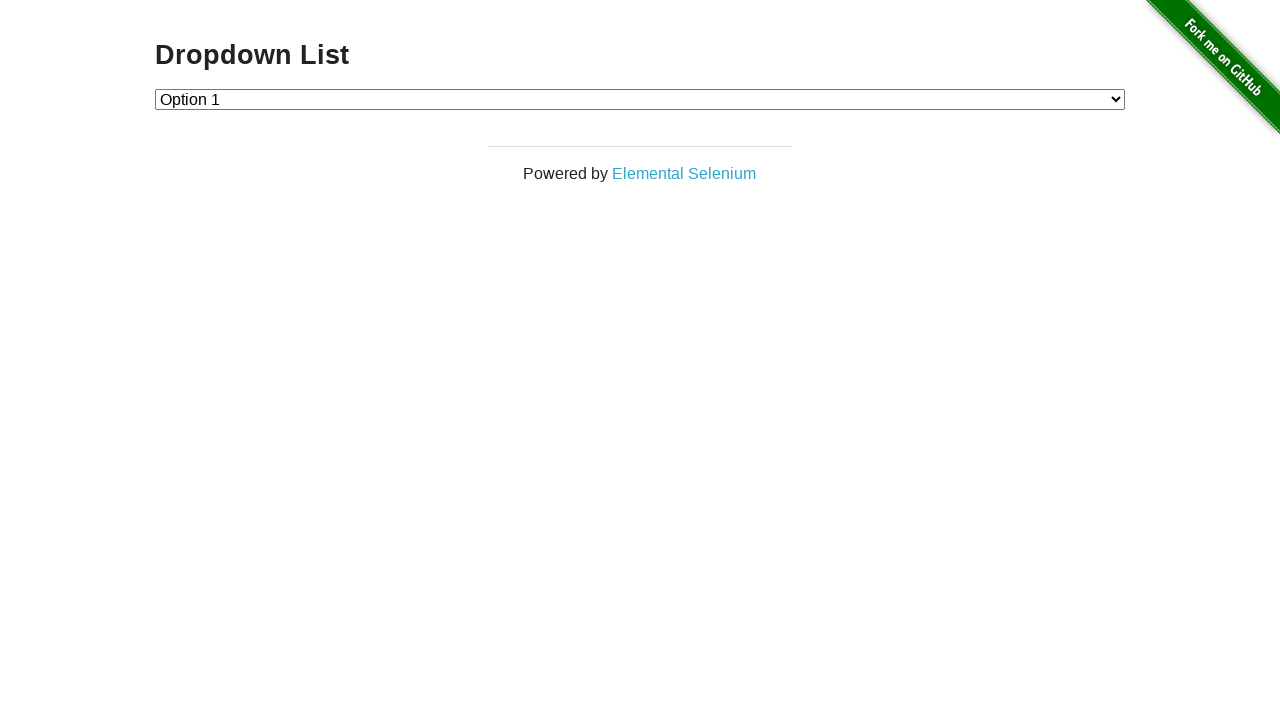

Asserted that selected option text is 'Option 1' after selecting by value
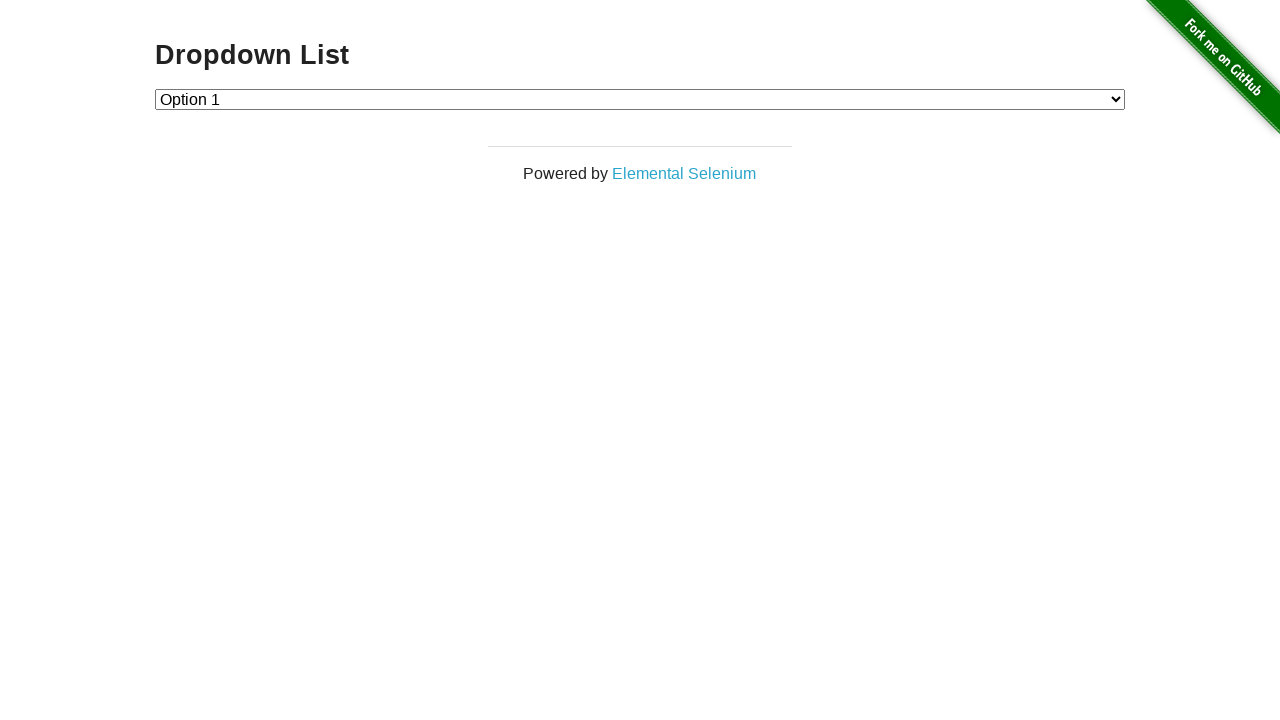

Waited 3 seconds
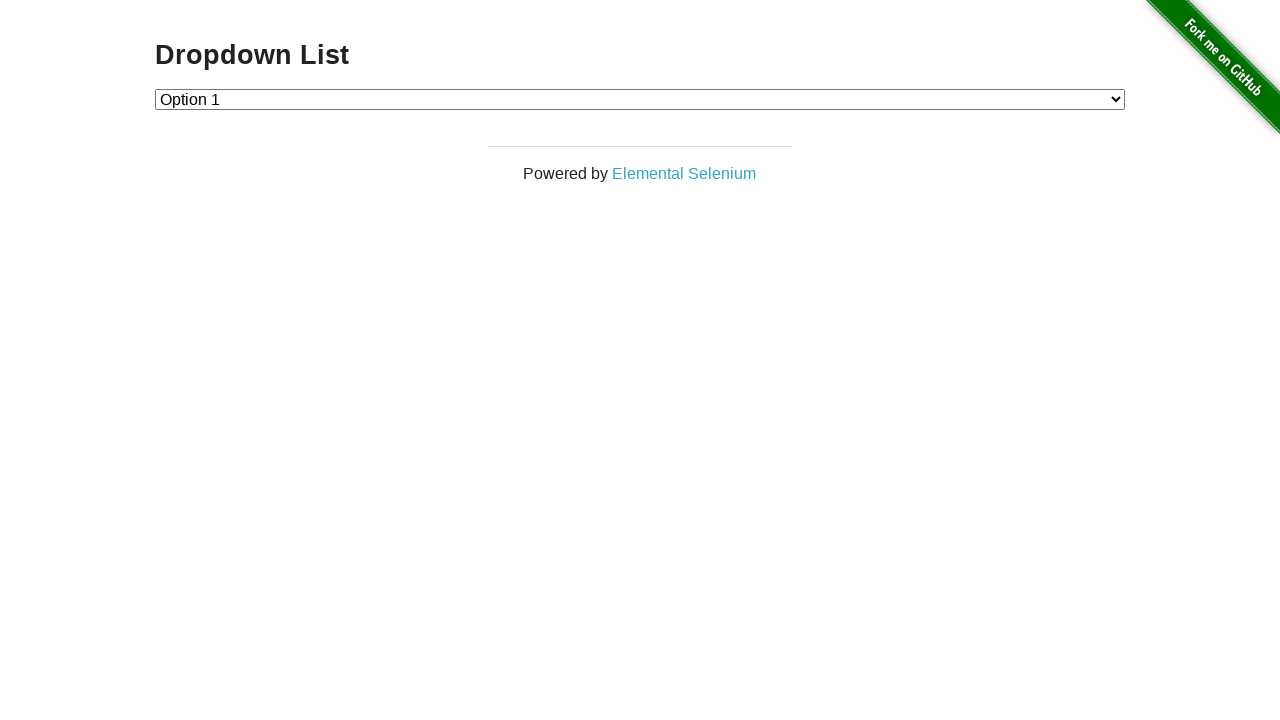

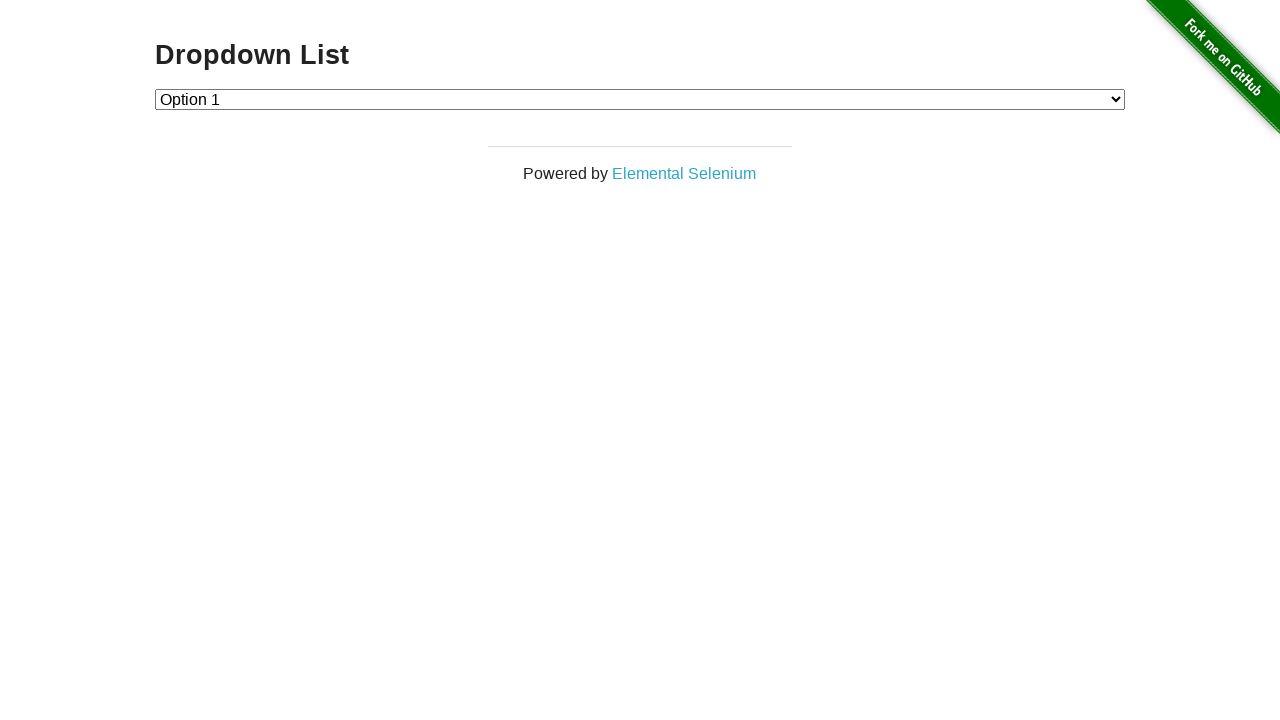